Navigates to Hacker News homepage and clicks on the "More" link to navigate to the next page of posts

Starting URL: https://news.ycombinator.com/

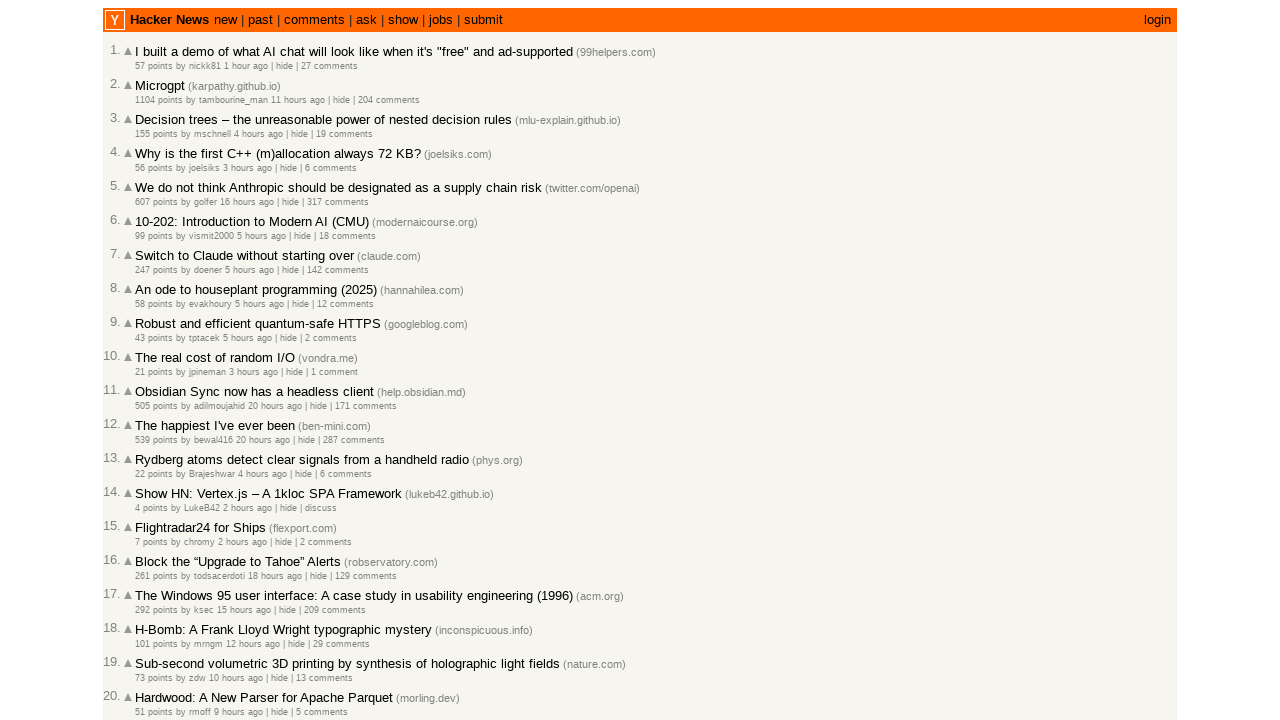

Waited for posts to load on Hacker News homepage
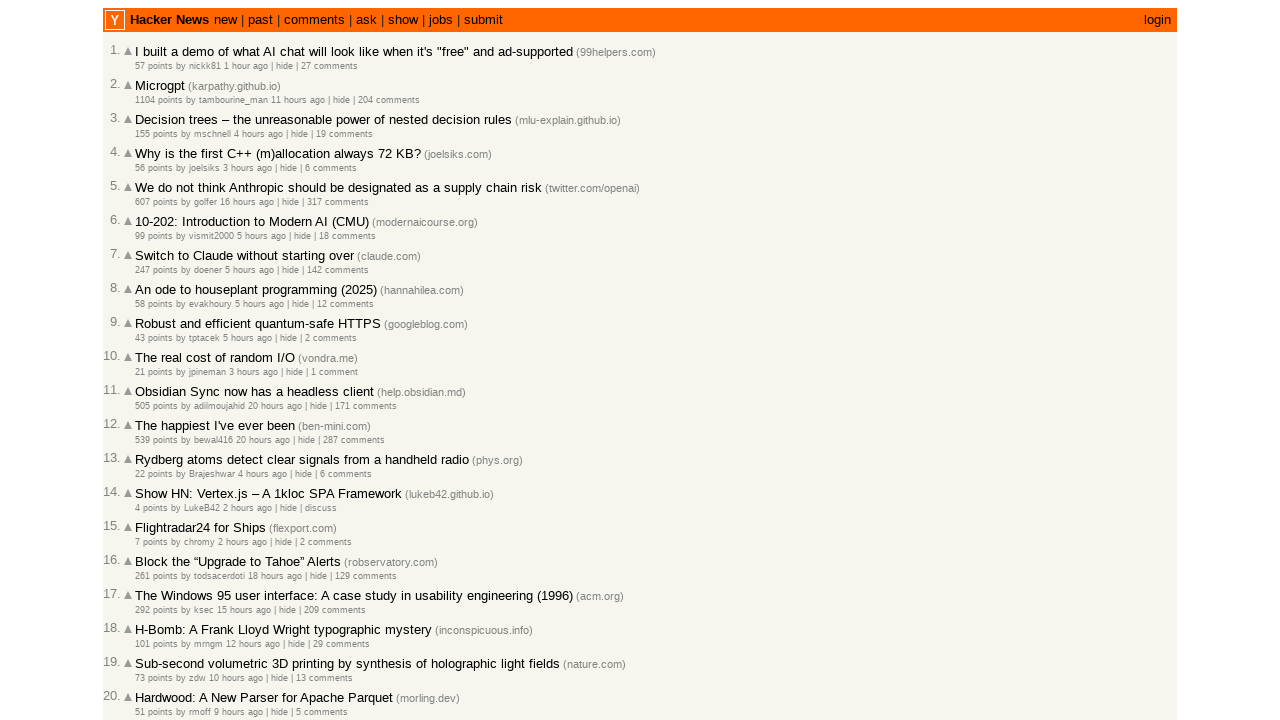

Clicked the 'More' link to navigate to next page of posts at (149, 616) on .morelink
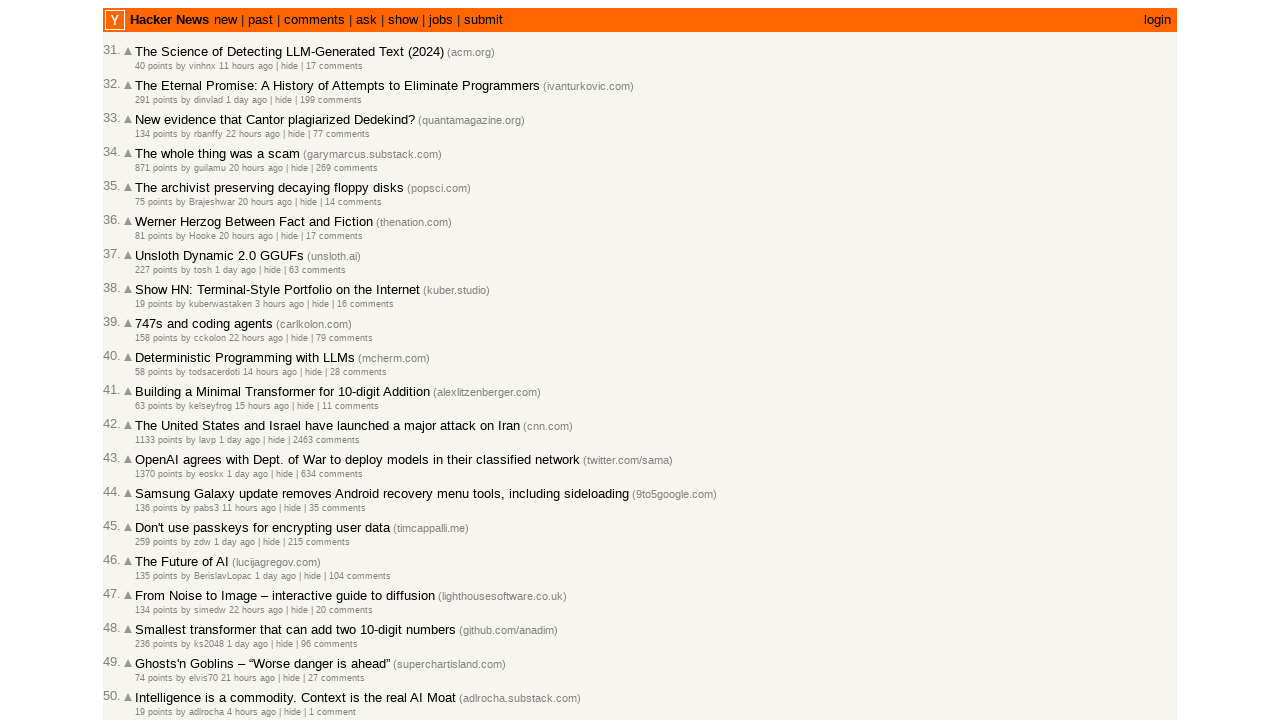

Waited for next page of posts to load
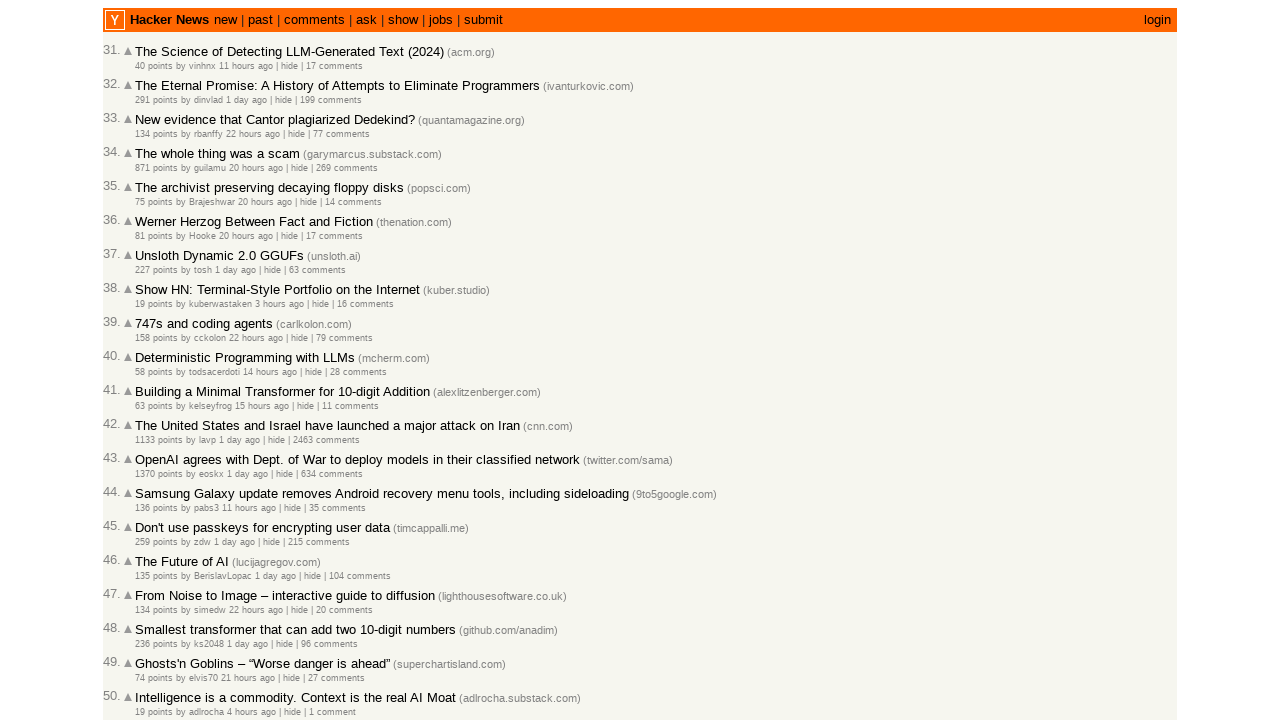

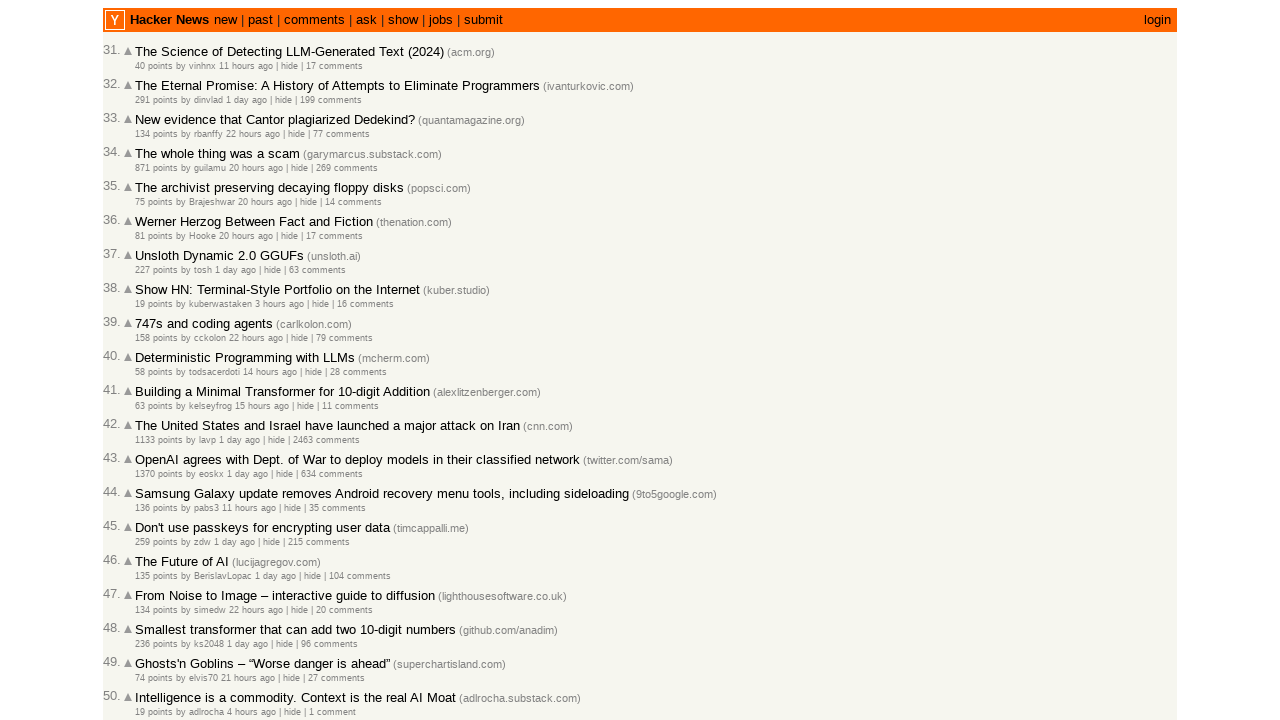